Tests alert handling by clicking a button that triggers an alert and then accepting the alert dialog

Starting URL: https://seleniumpractise.blogspot.com/2019/01/alert-demo.html

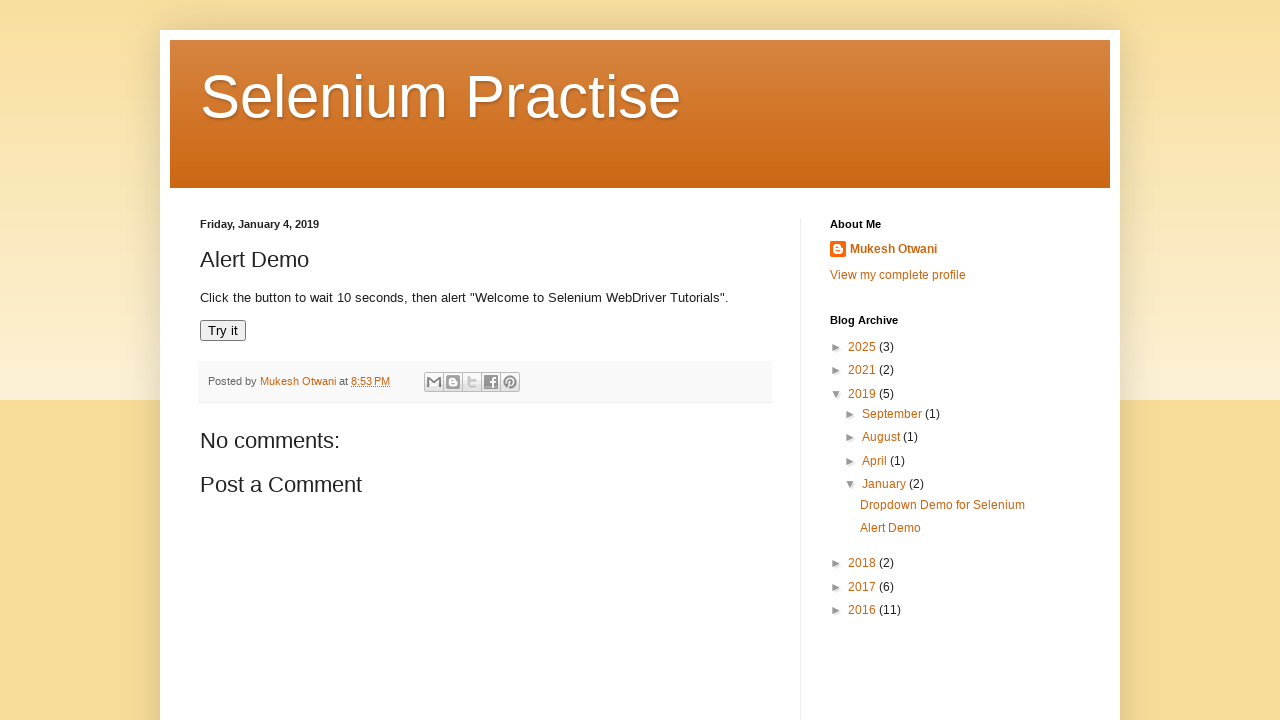

Navigated to alert demo page
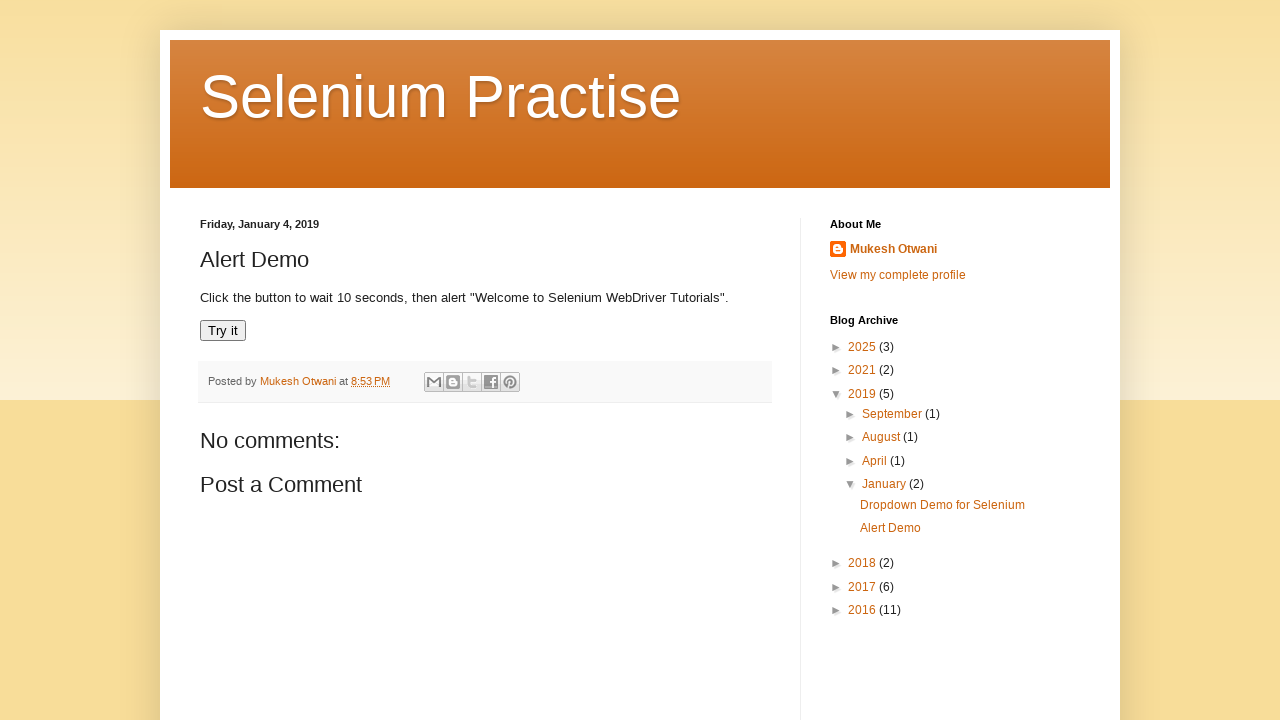

Clicked 'Try it' button to trigger alert at (223, 331) on xpath=//button[text()='Try it']
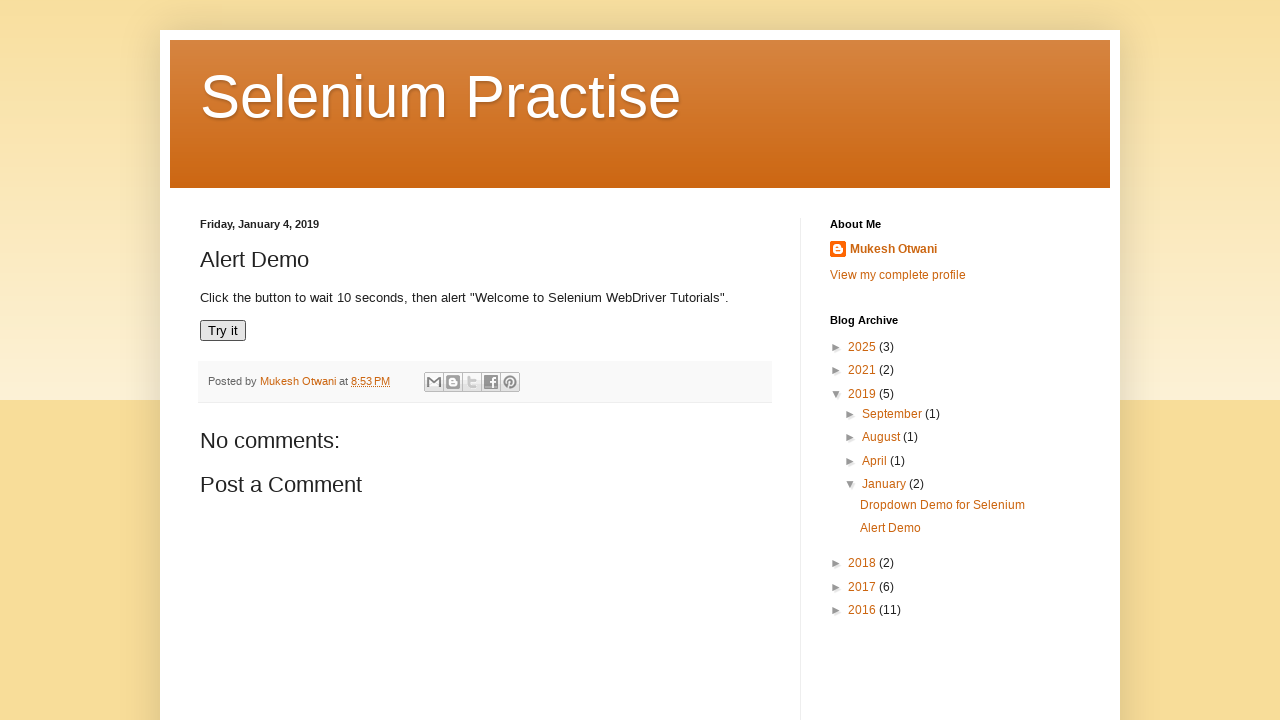

Set up dialog handler to accept alert
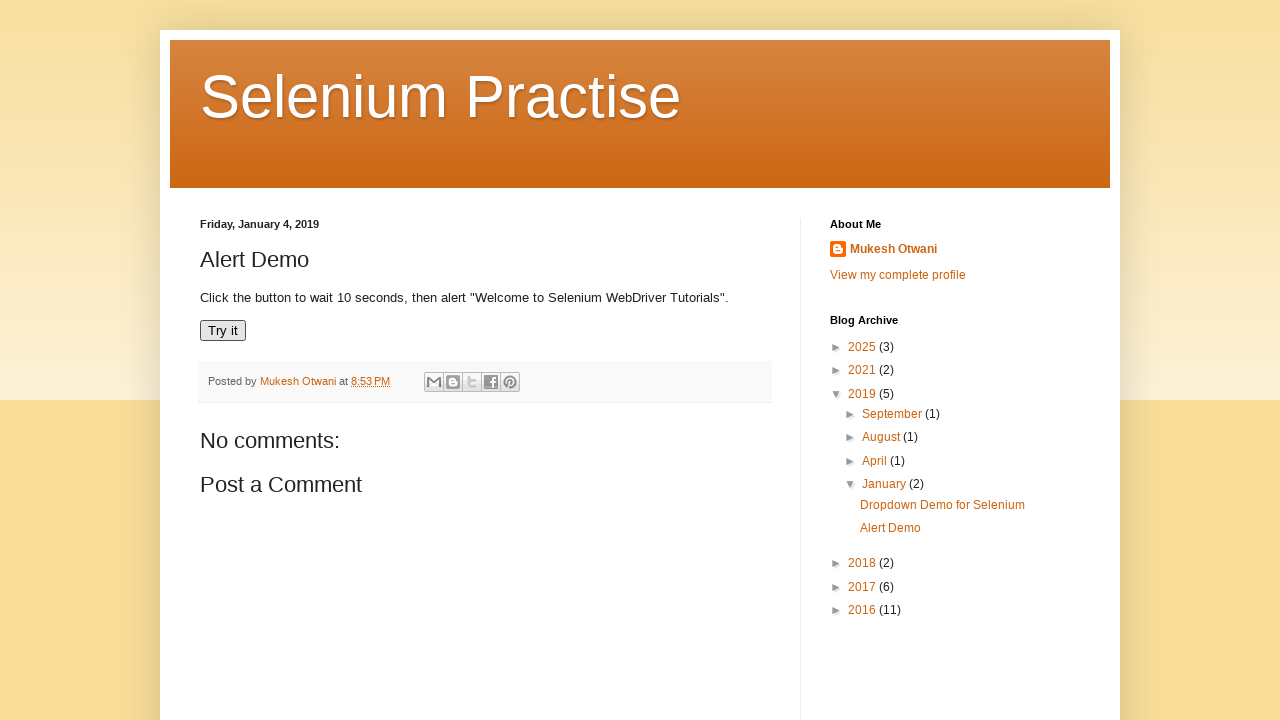

Waited 1000ms for dialog to be processed
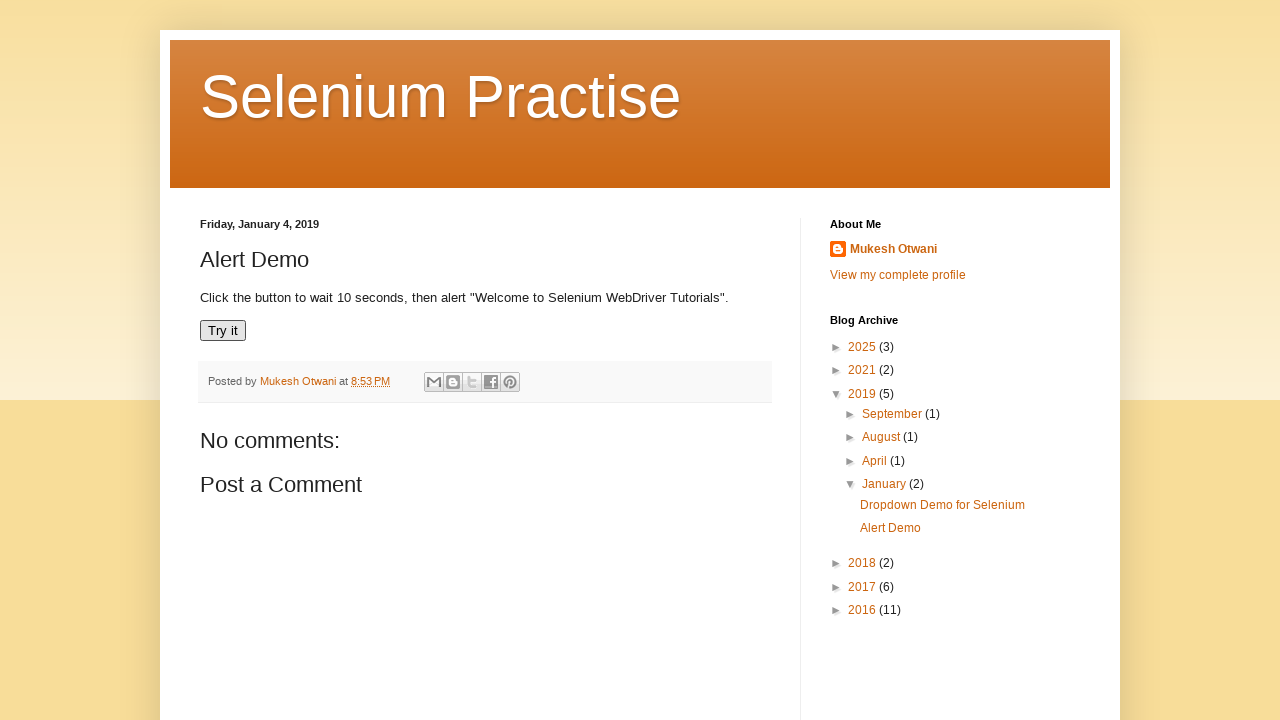

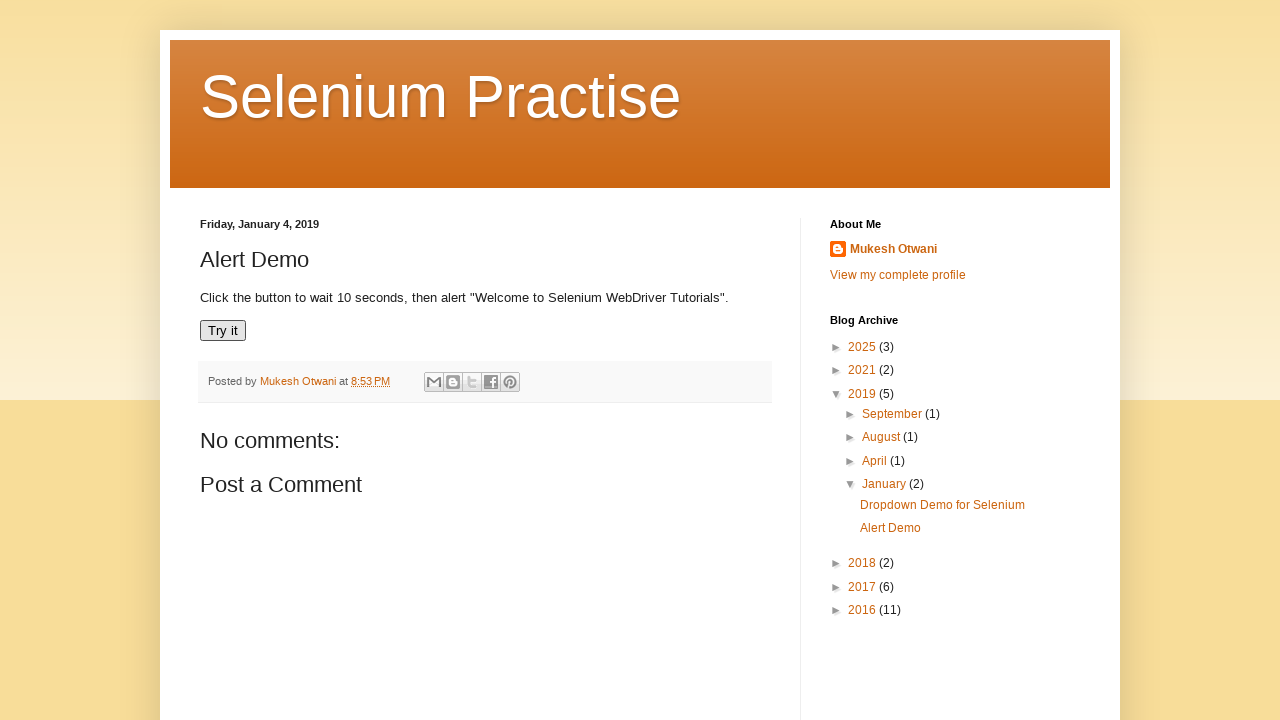